Tests jQuery UI resizable widget functionality by dragging the resize handle to resize an element

Starting URL: http://jqueryui.com/resizable/

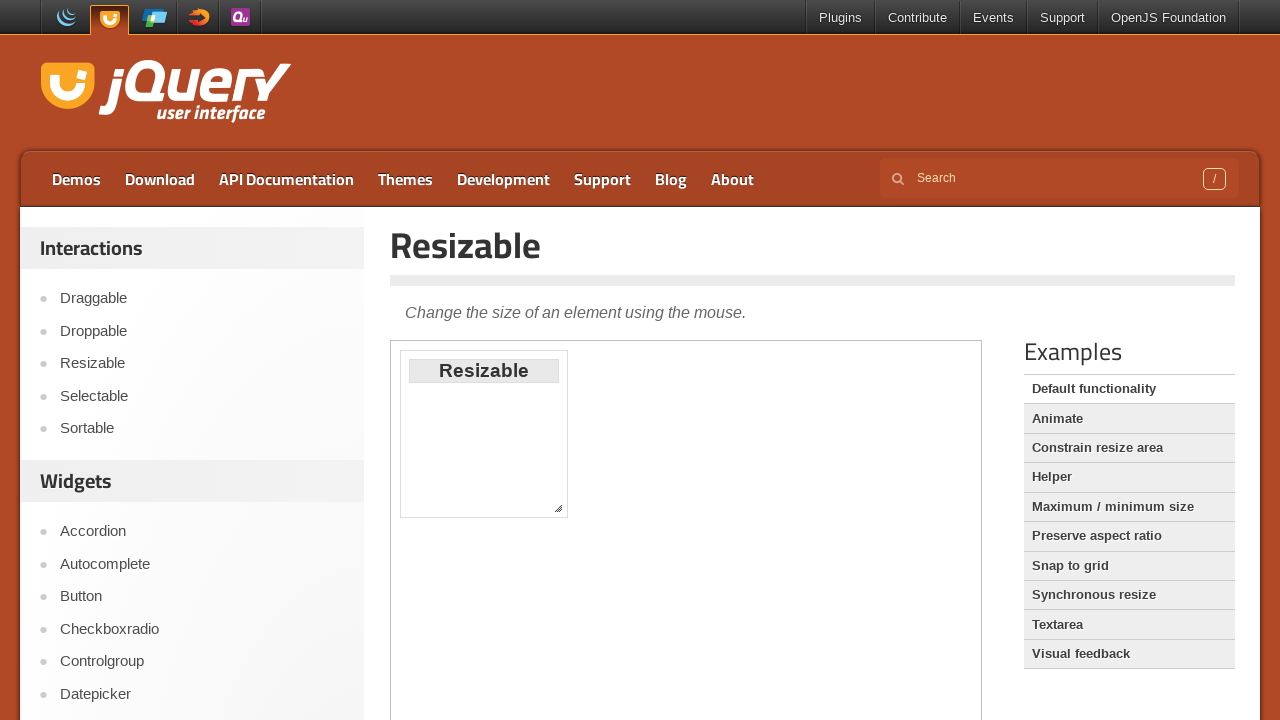

Located the demo iframe containing the resizable widget
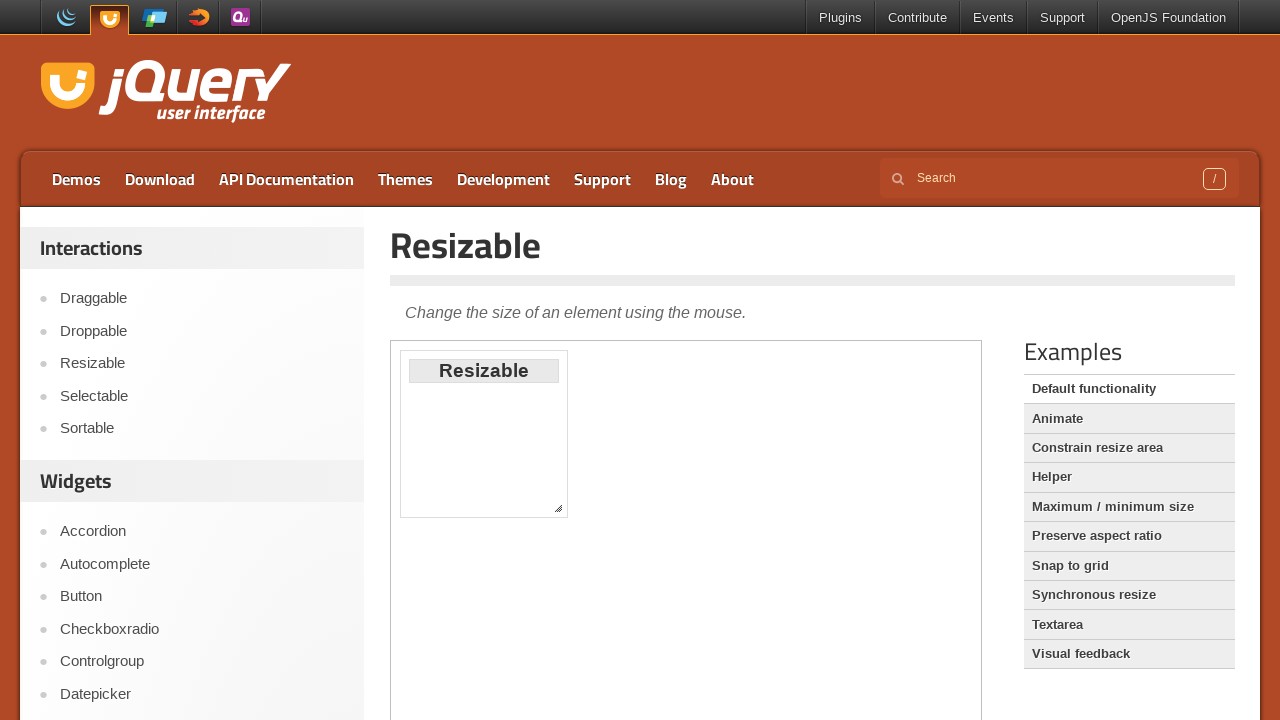

Located the resize handle in the bottom-right corner of the resizable element
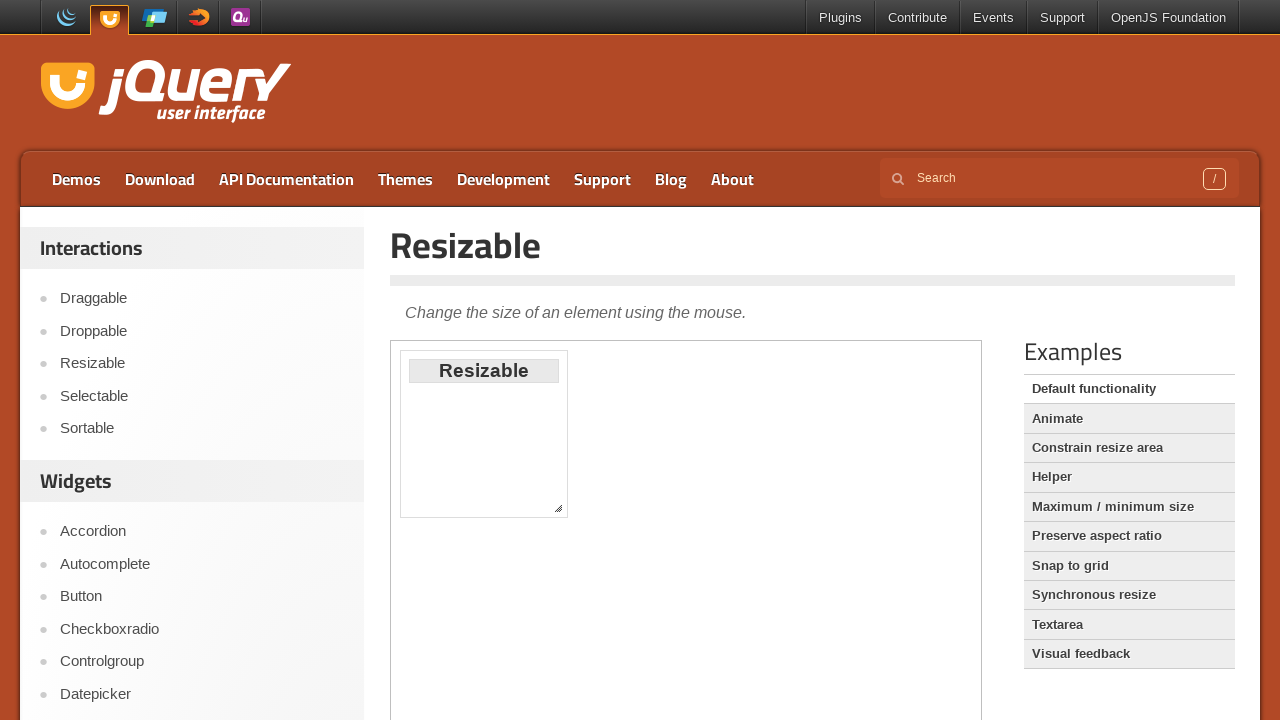

Dragged the resize handle 60 pixels right and 60 pixels down to resize the element at (610, 560)
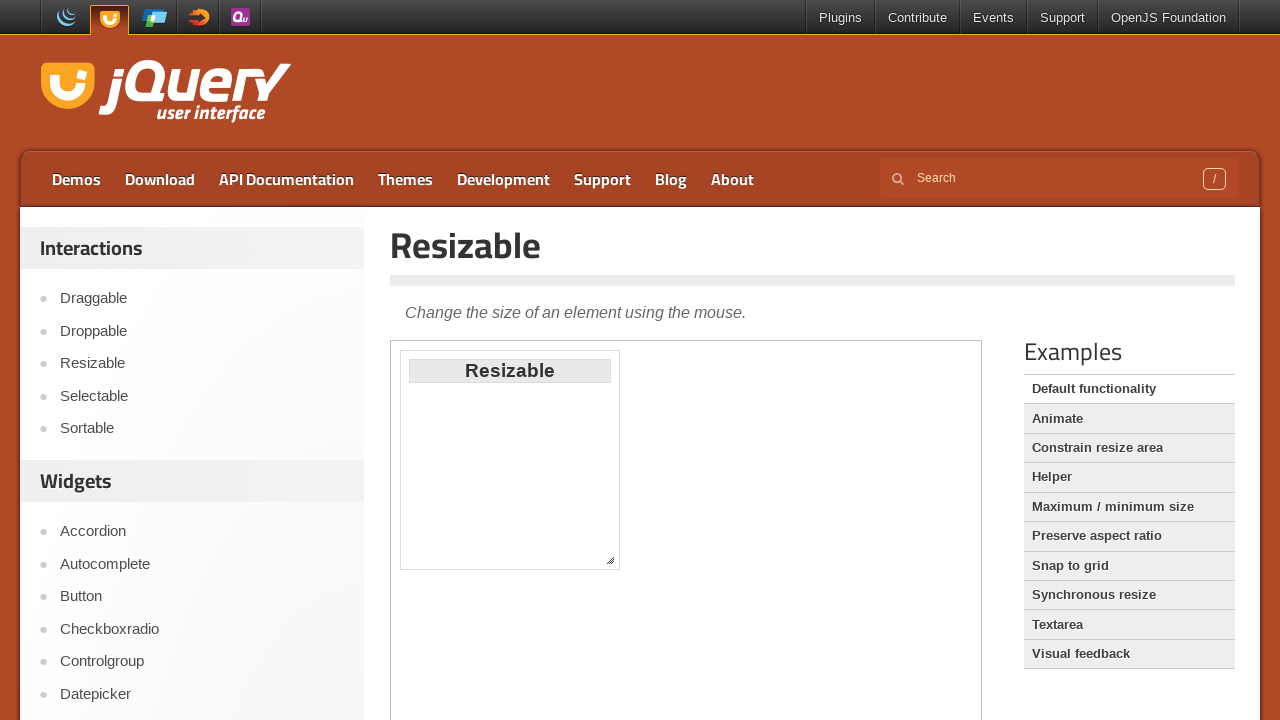

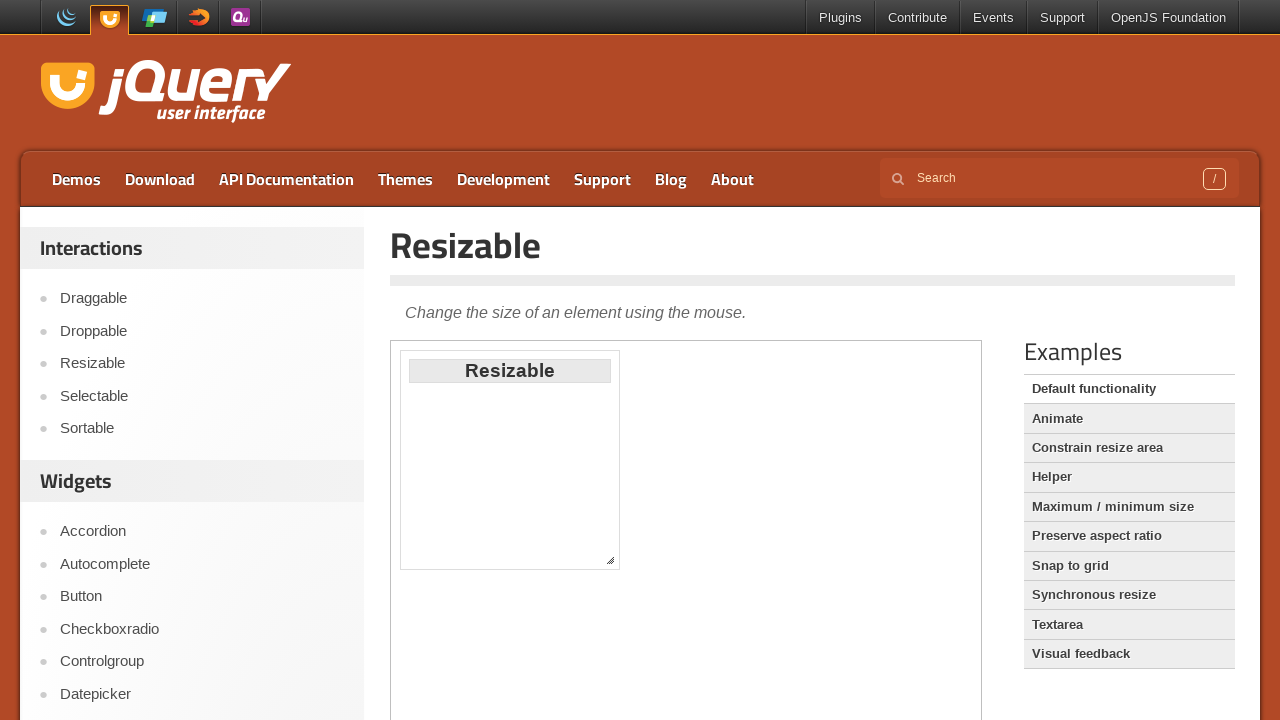